Navigates to Playwright homepage and clicks the "Get Started" link to access the documentation

Starting URL: https://playwright.dev/

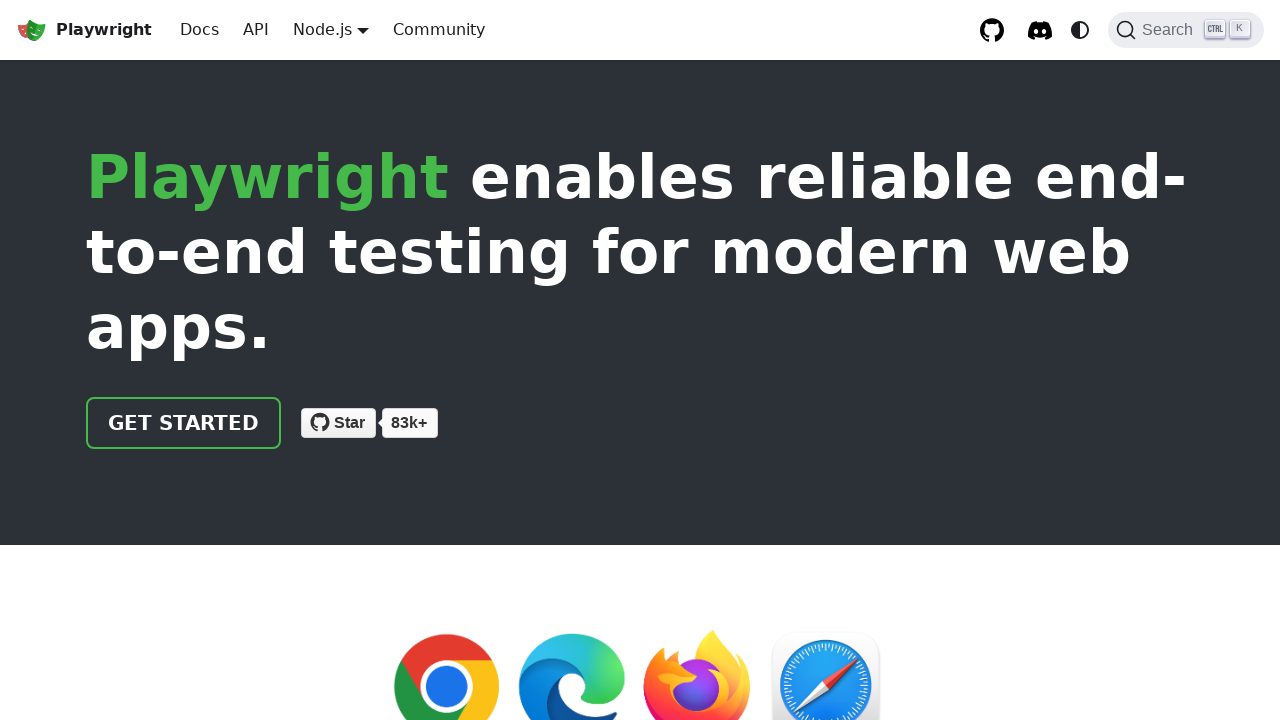

Navigated to Playwright homepage
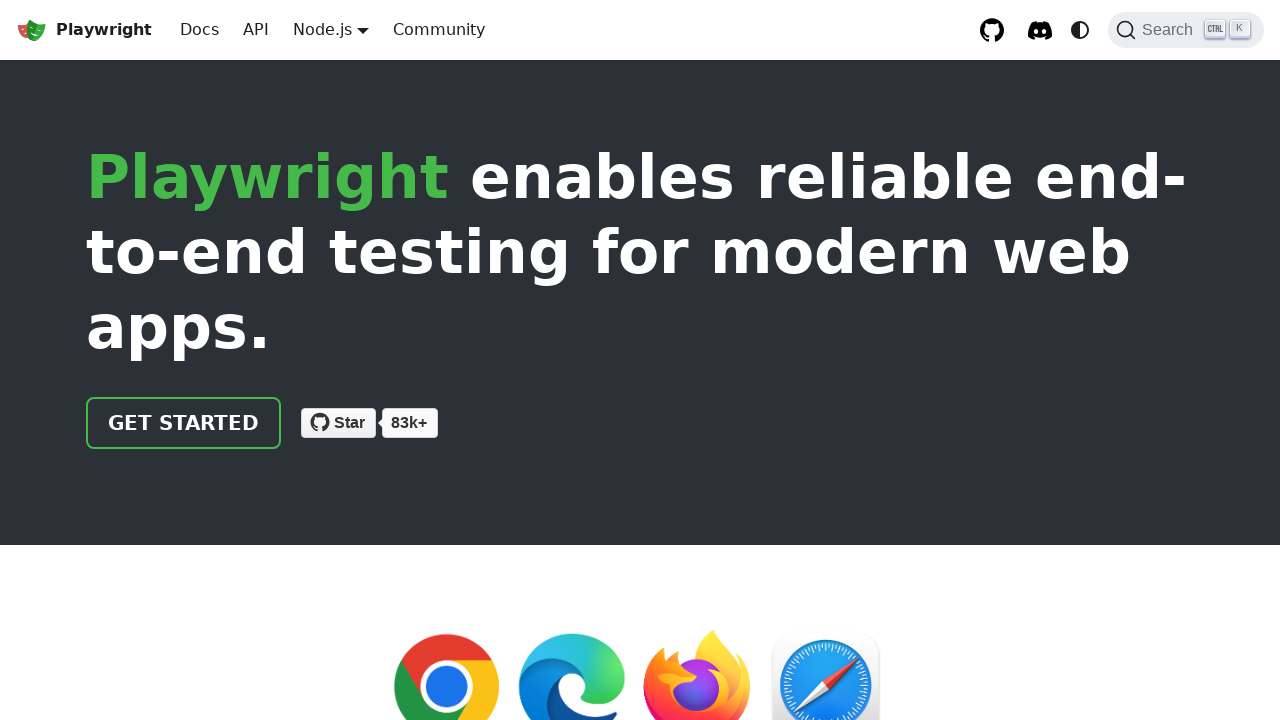

Clicked 'Get Started' link to access documentation at (184, 423) on internal:text="Get Started"i
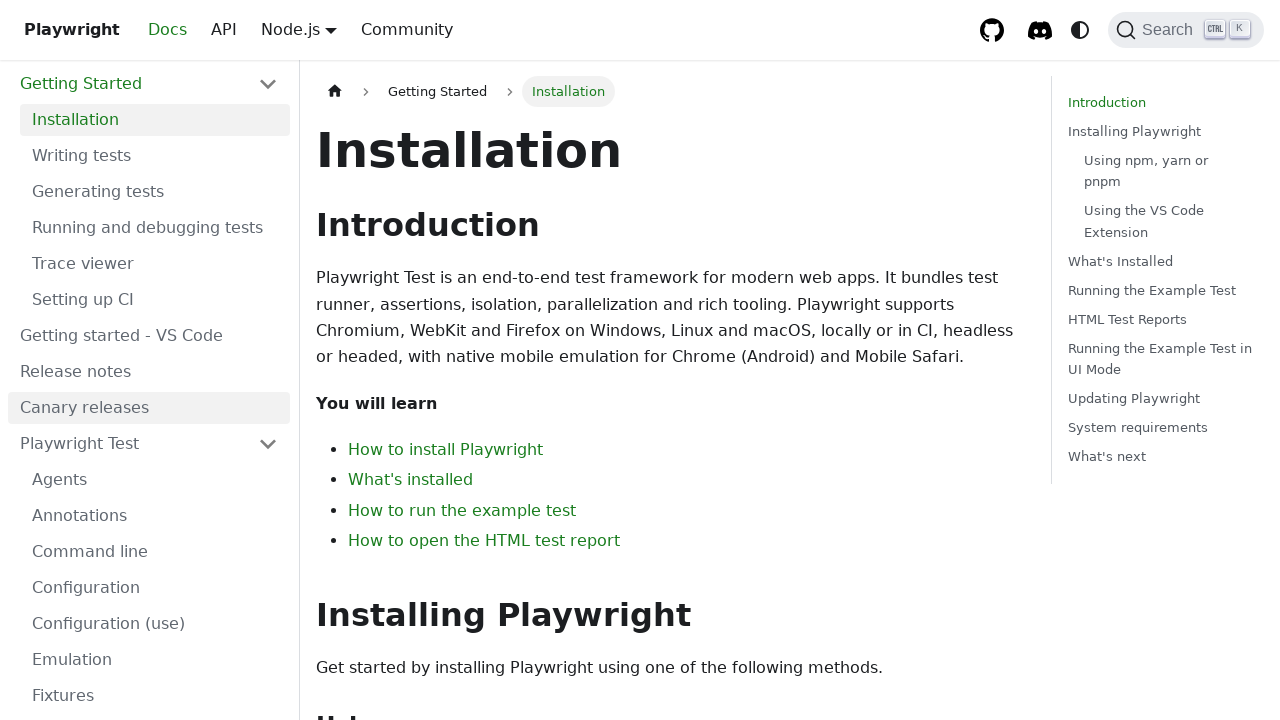

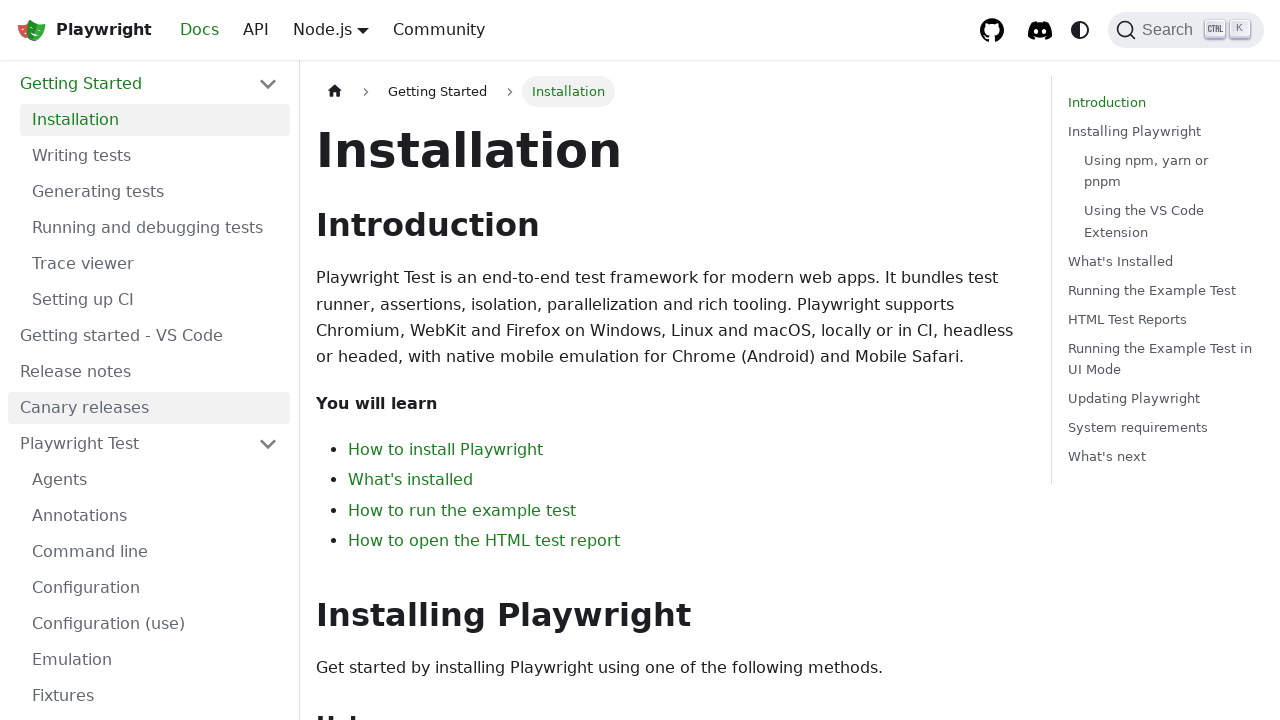